Tests JavaScript alert handling by clicking a button that triggers an alert and then accepting the alert dialog

Starting URL: https://demoqa.com/alerts

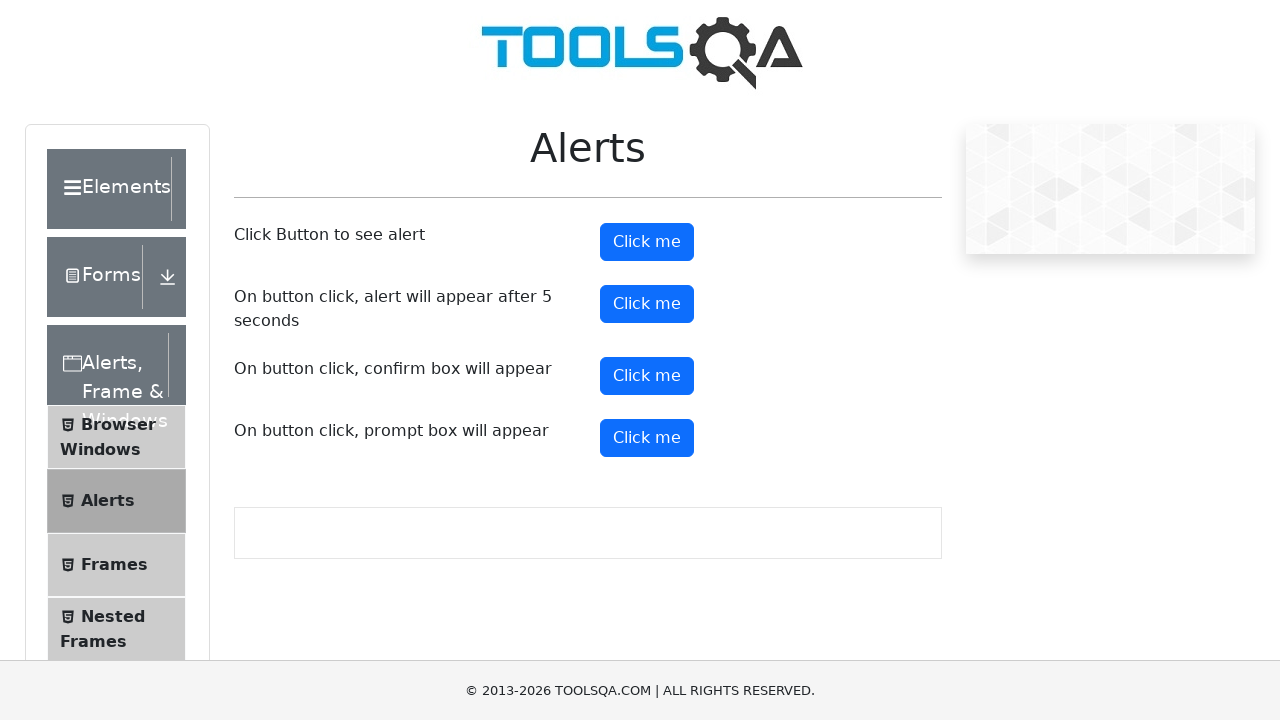

Set up dialog handler to automatically accept alerts
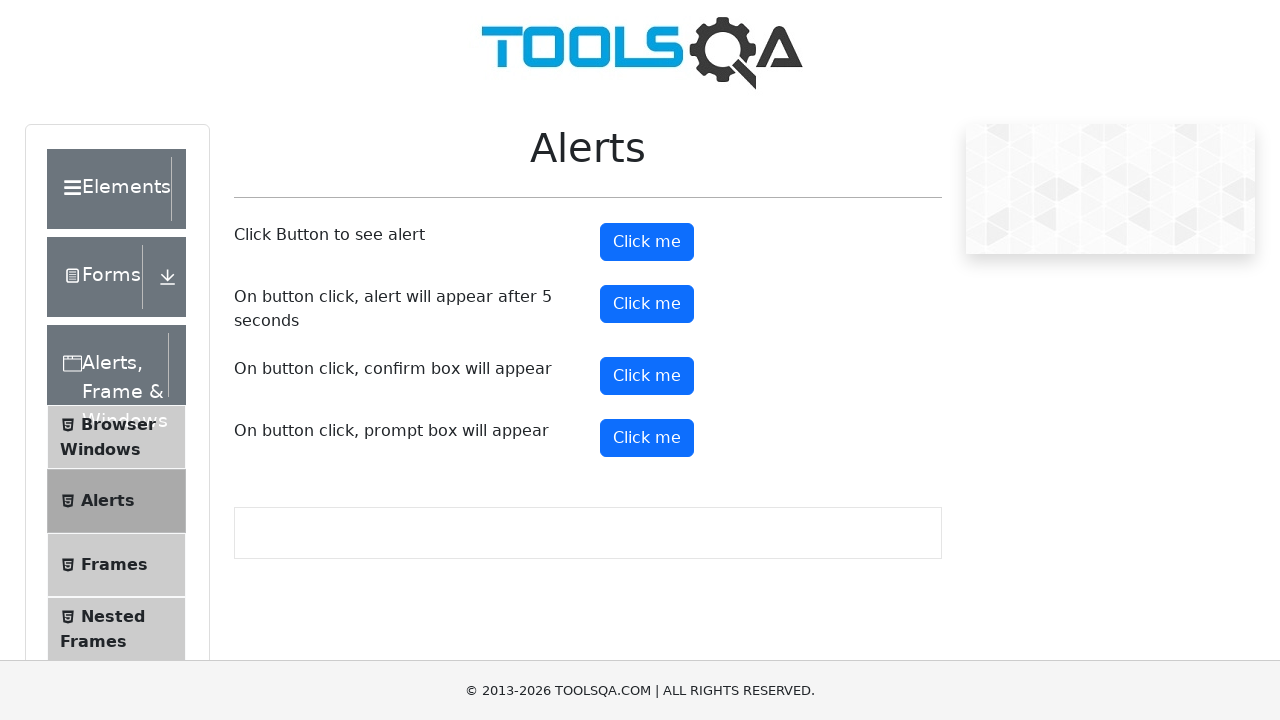

Clicked alert button to trigger JavaScript alert at (647, 242) on button#alertButton
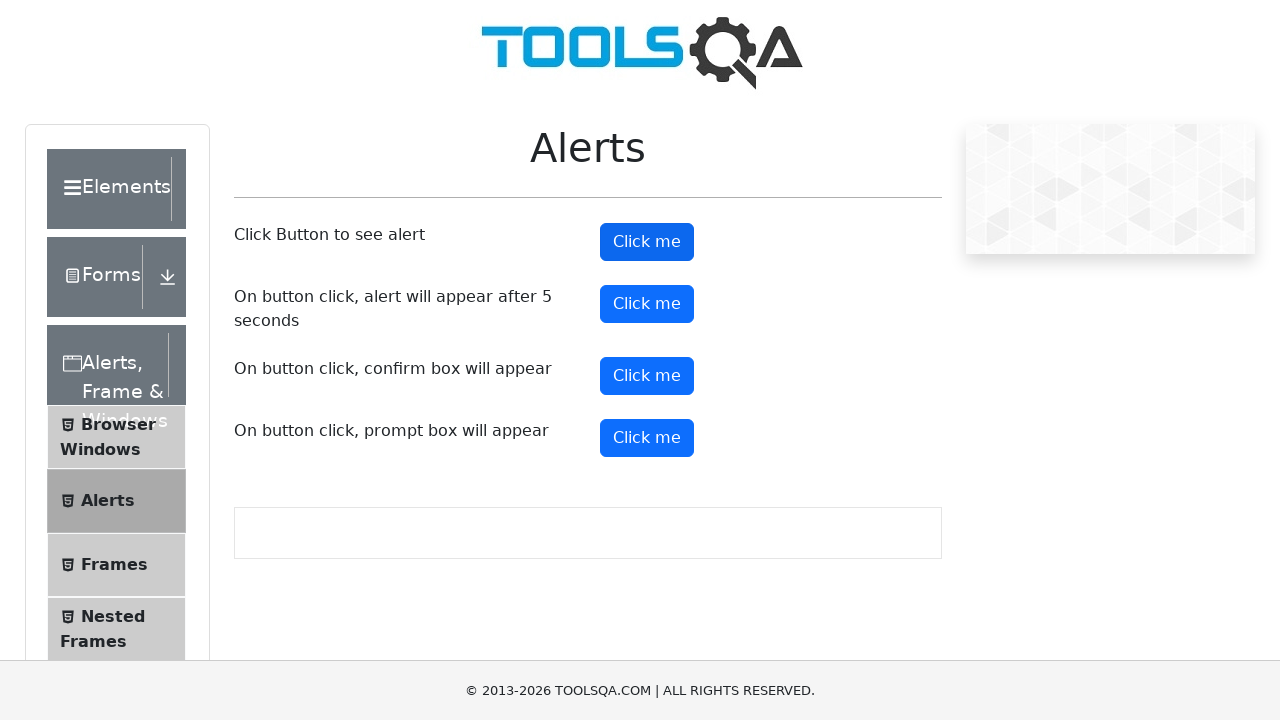

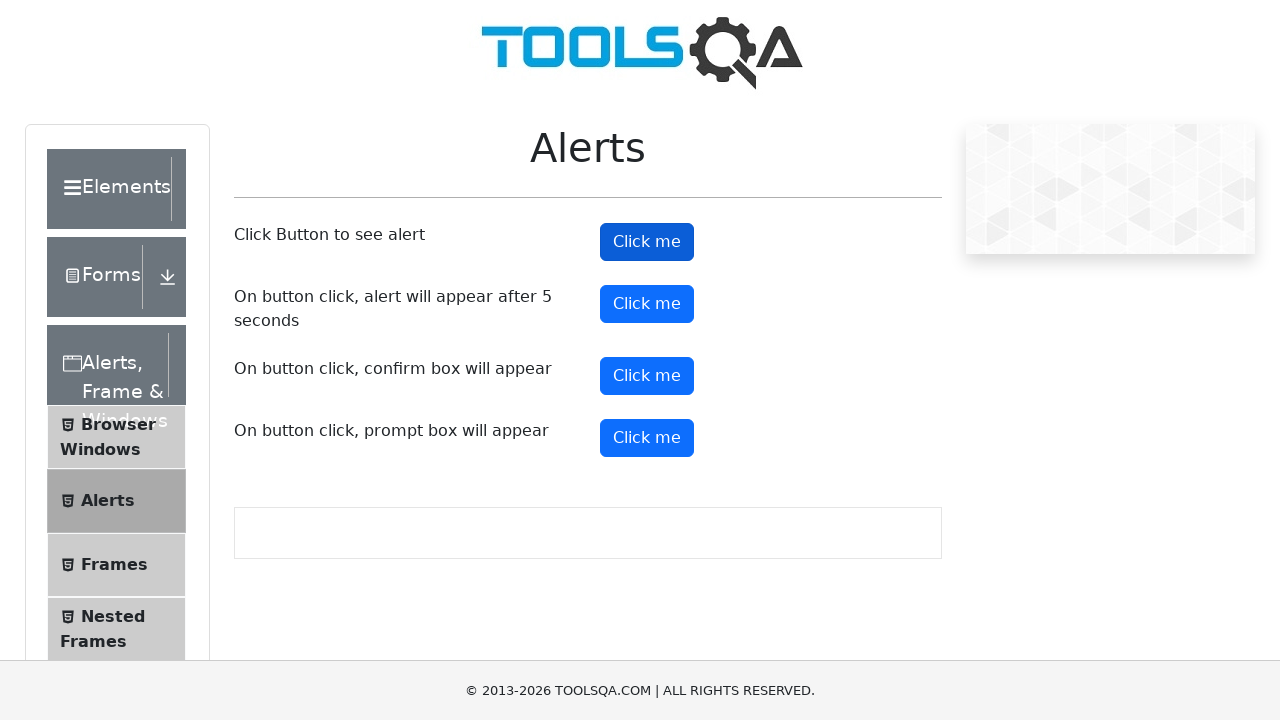